Tests page scrolling using keyboard shortcuts - scrolls to bottom of page using Ctrl+End, then scrolls back to top using Ctrl+Home

Starting URL: https://portaldev.cms.gov/portal/

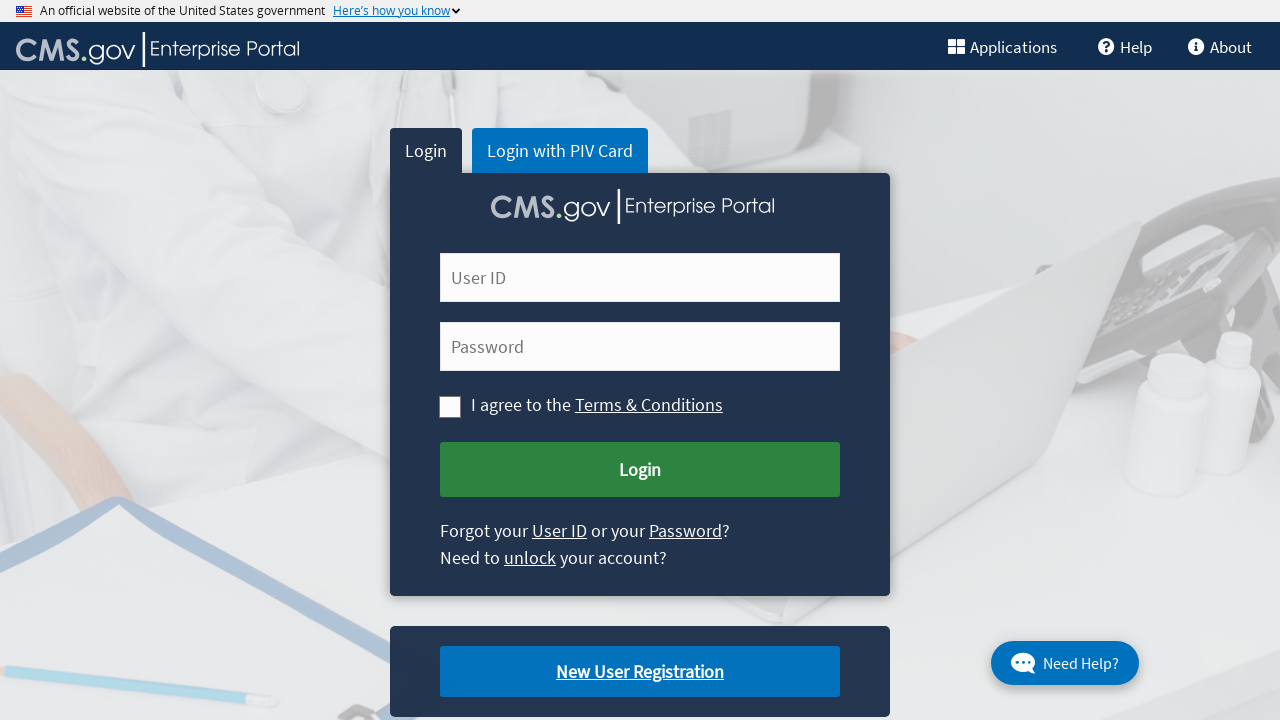

Pressed Ctrl+End to scroll to bottom of page
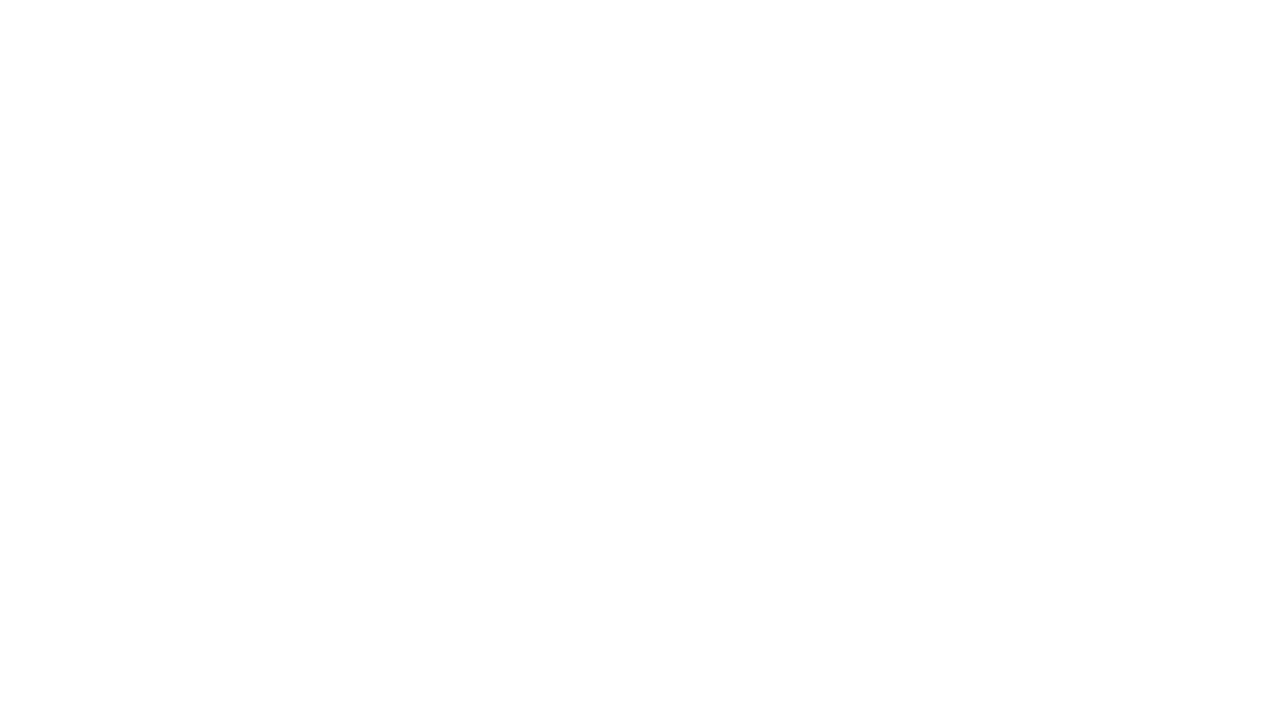

Waited 2 seconds to observe the scroll to bottom
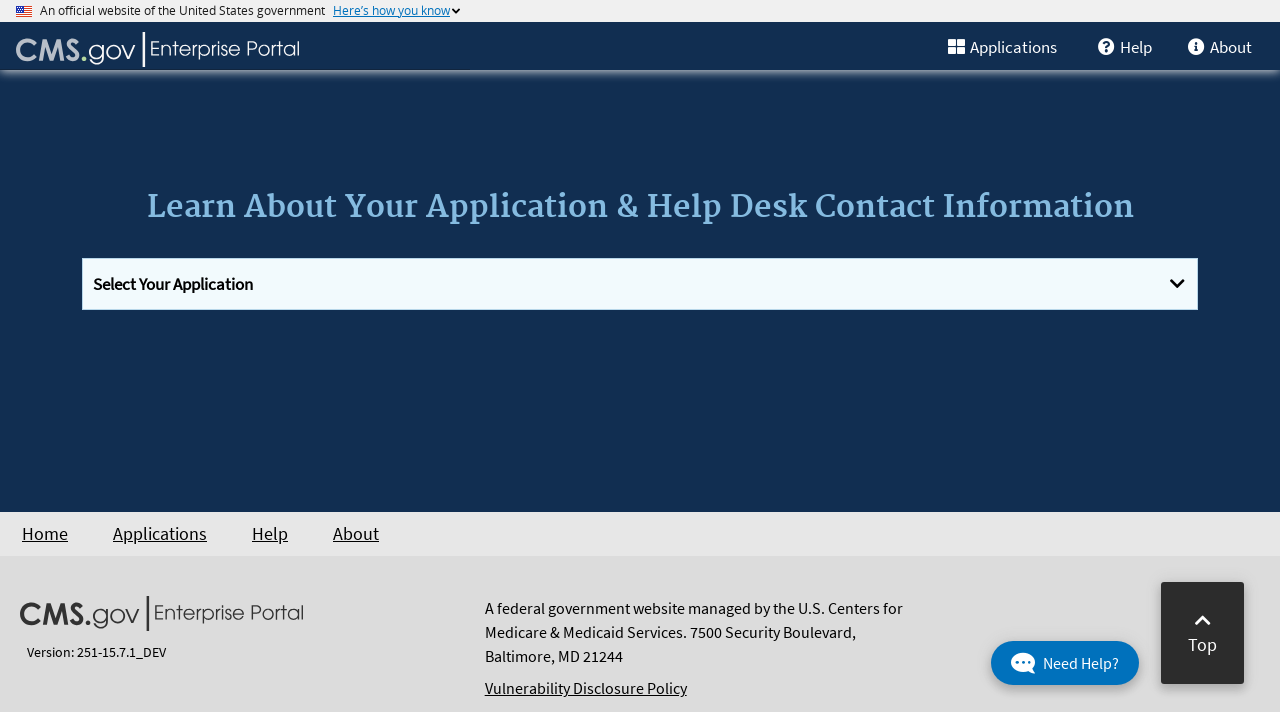

Pressed Ctrl+Home to scroll back to top of page
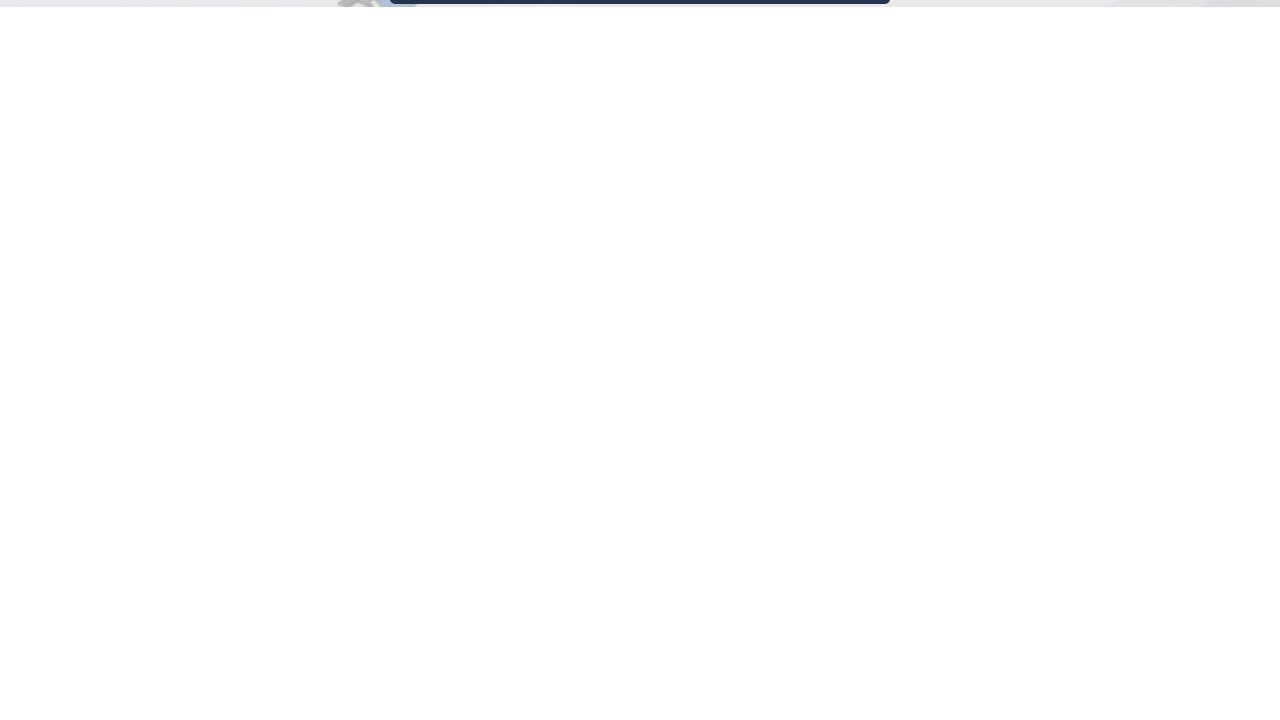

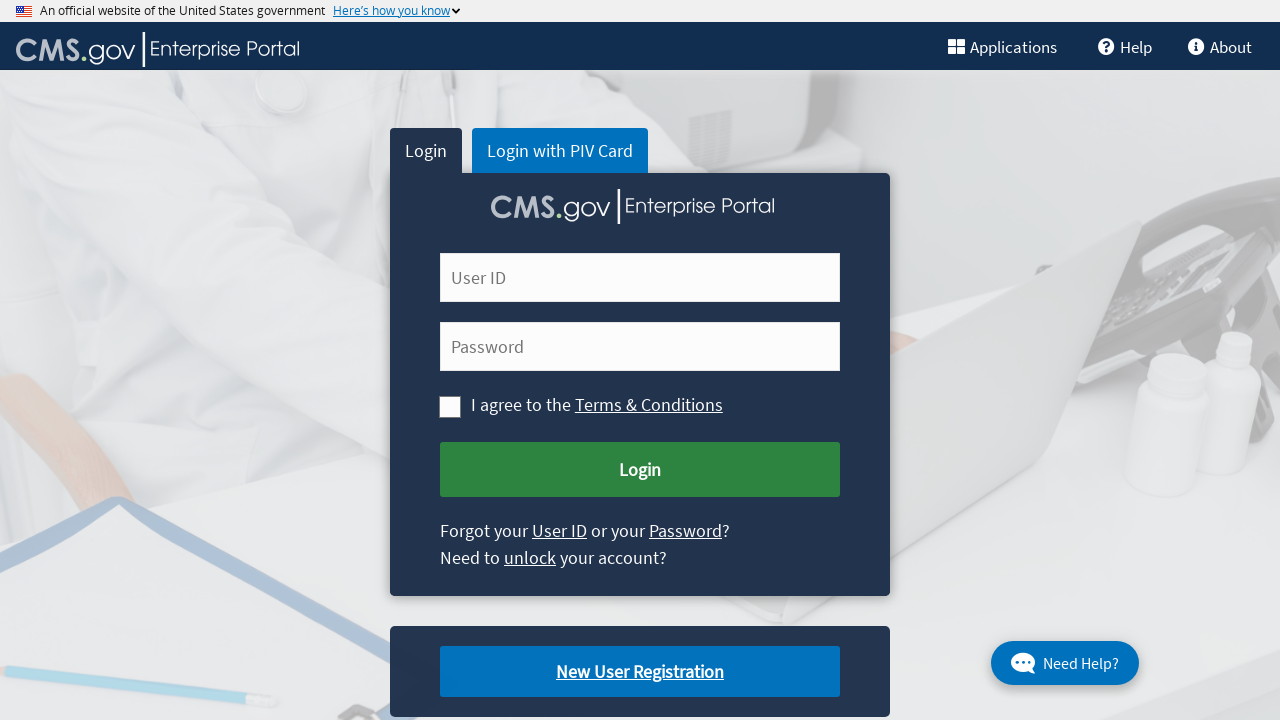